Tests marking all todo items as completed using the toggle-all checkbox

Starting URL: https://demo.playwright.dev/todomvc

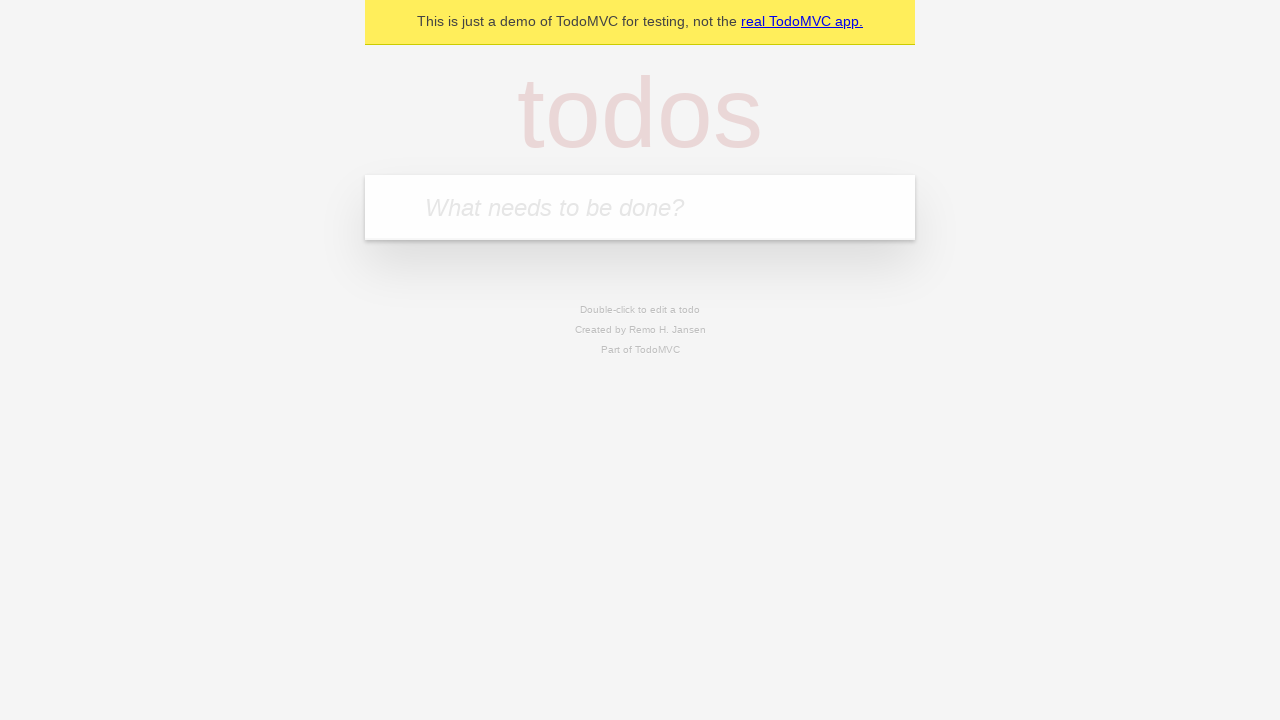

Filled new todo field with 'buy some cheese' on .new-todo
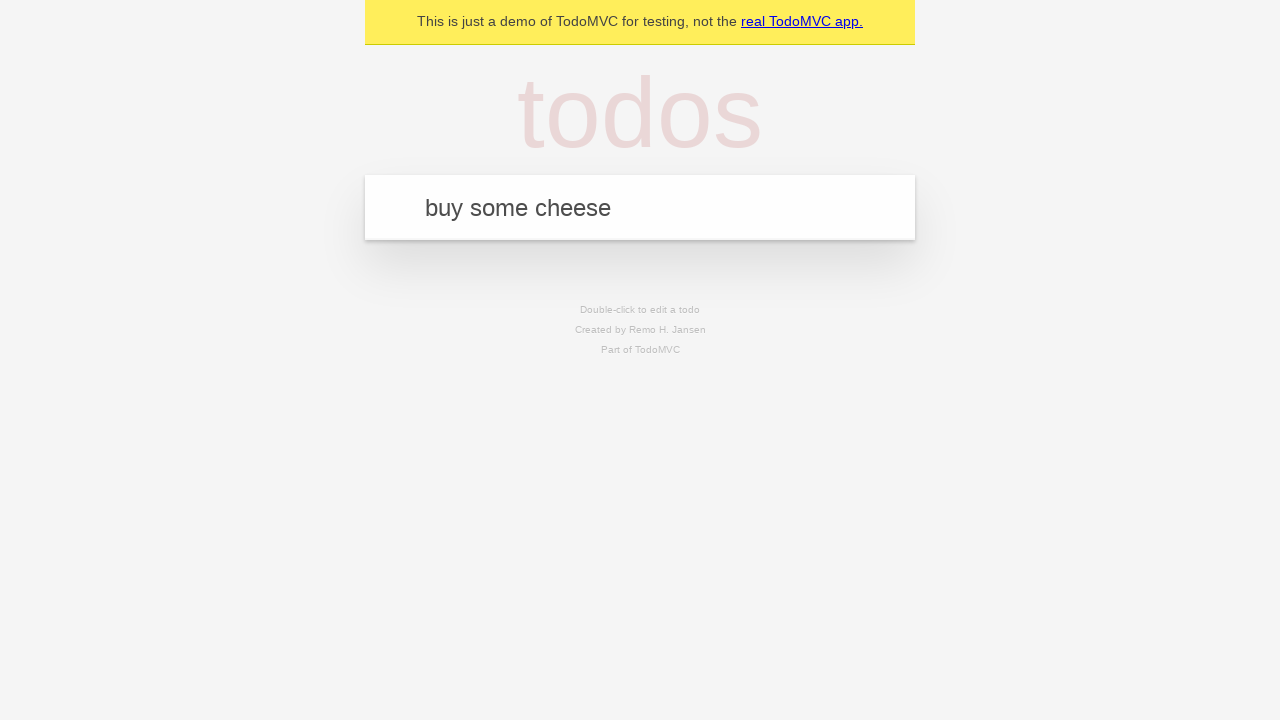

Pressed Enter to add 'buy some cheese' to todo list on .new-todo
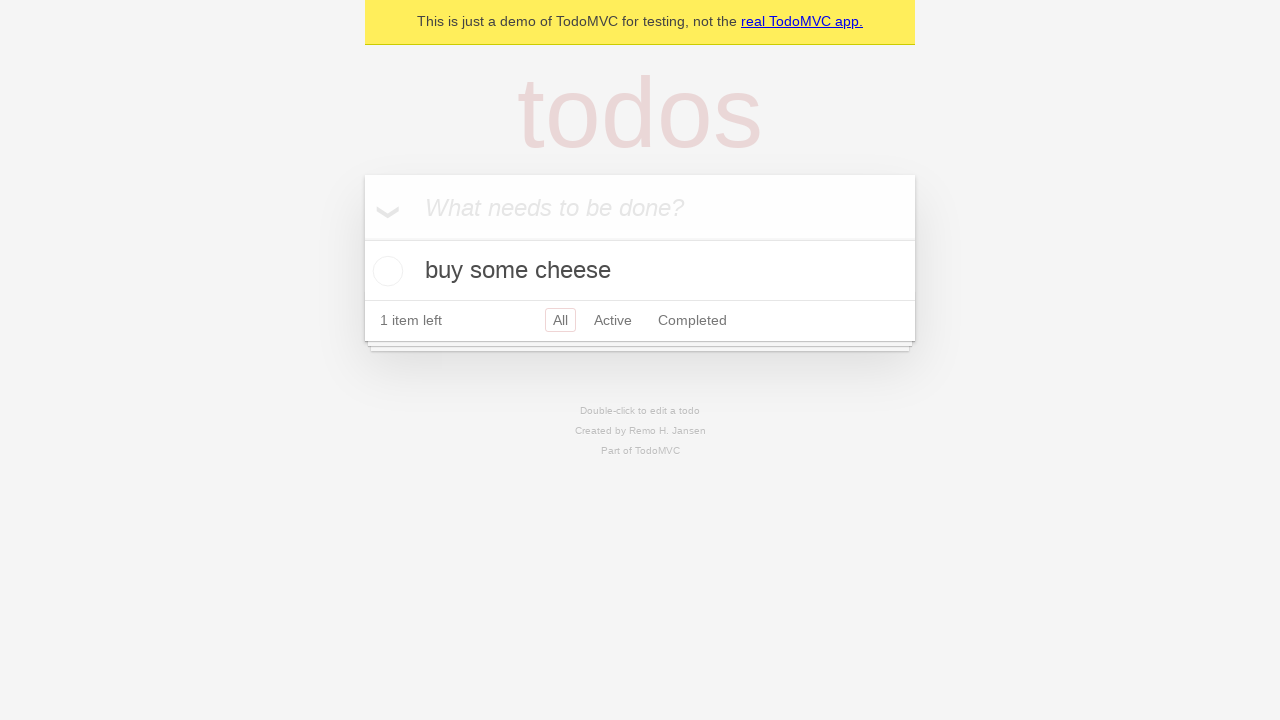

Filled new todo field with 'feed the cat' on .new-todo
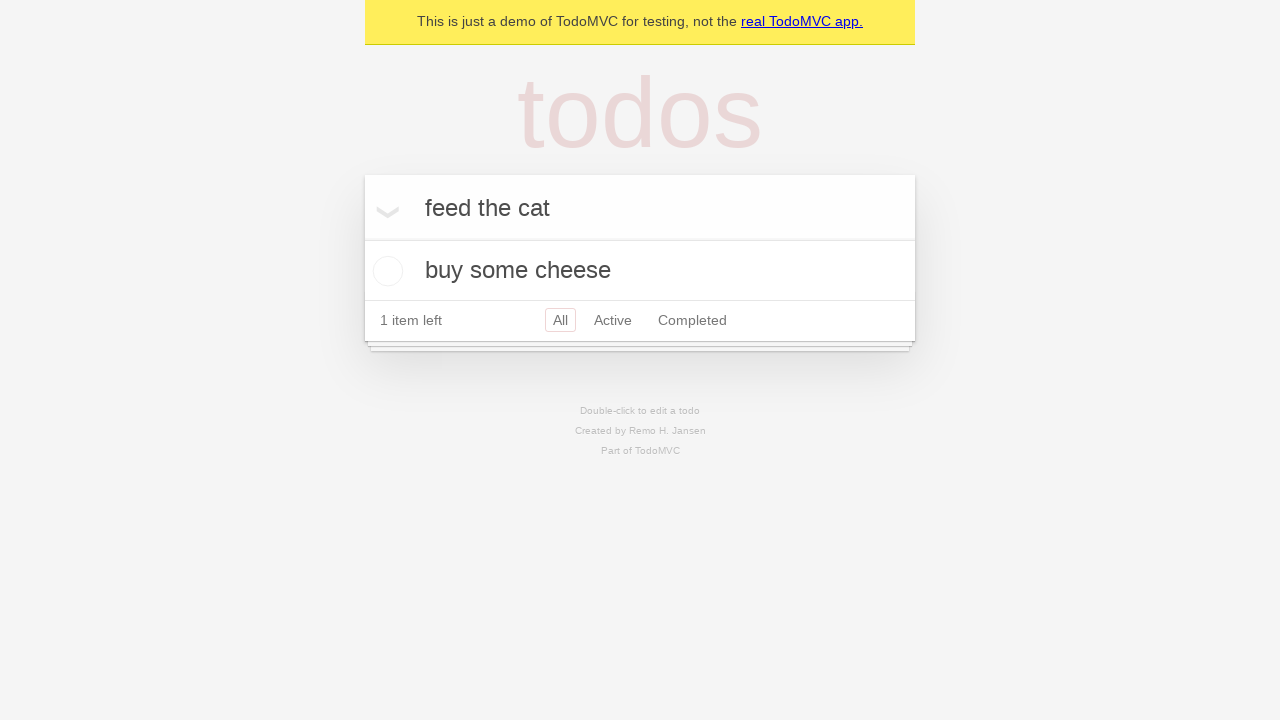

Pressed Enter to add 'feed the cat' to todo list on .new-todo
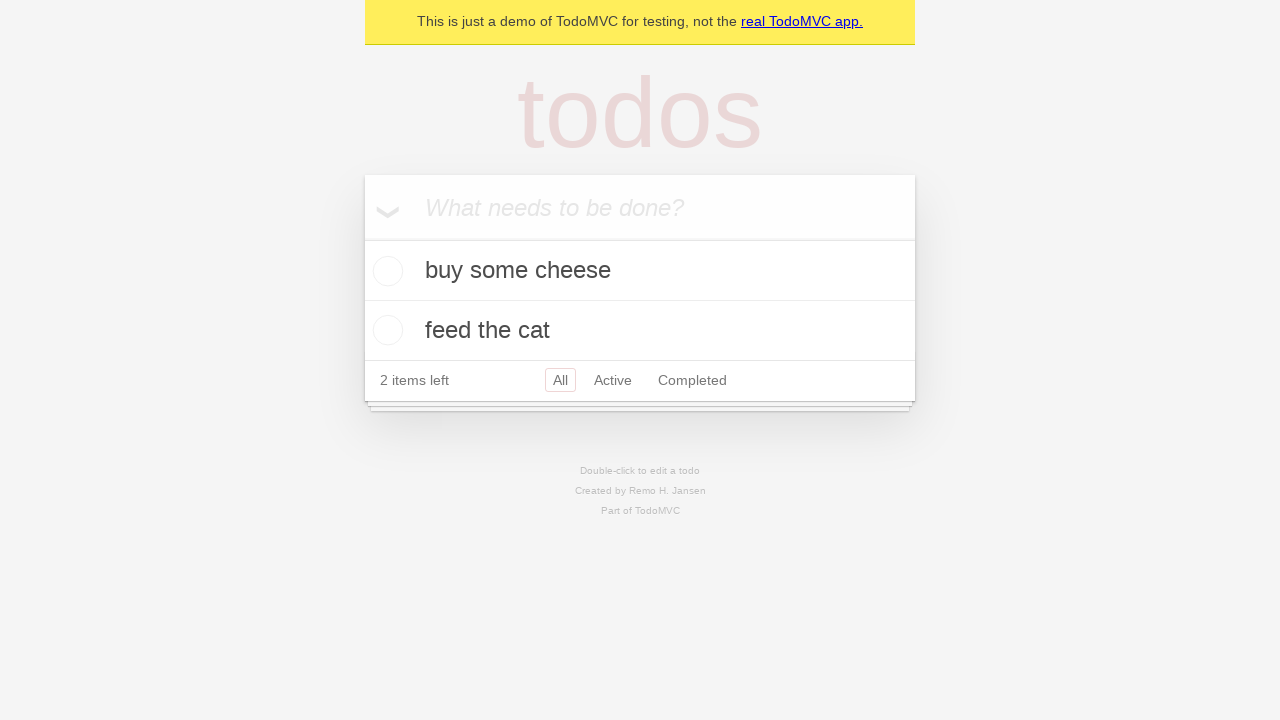

Filled new todo field with 'book a doctors appointment' on .new-todo
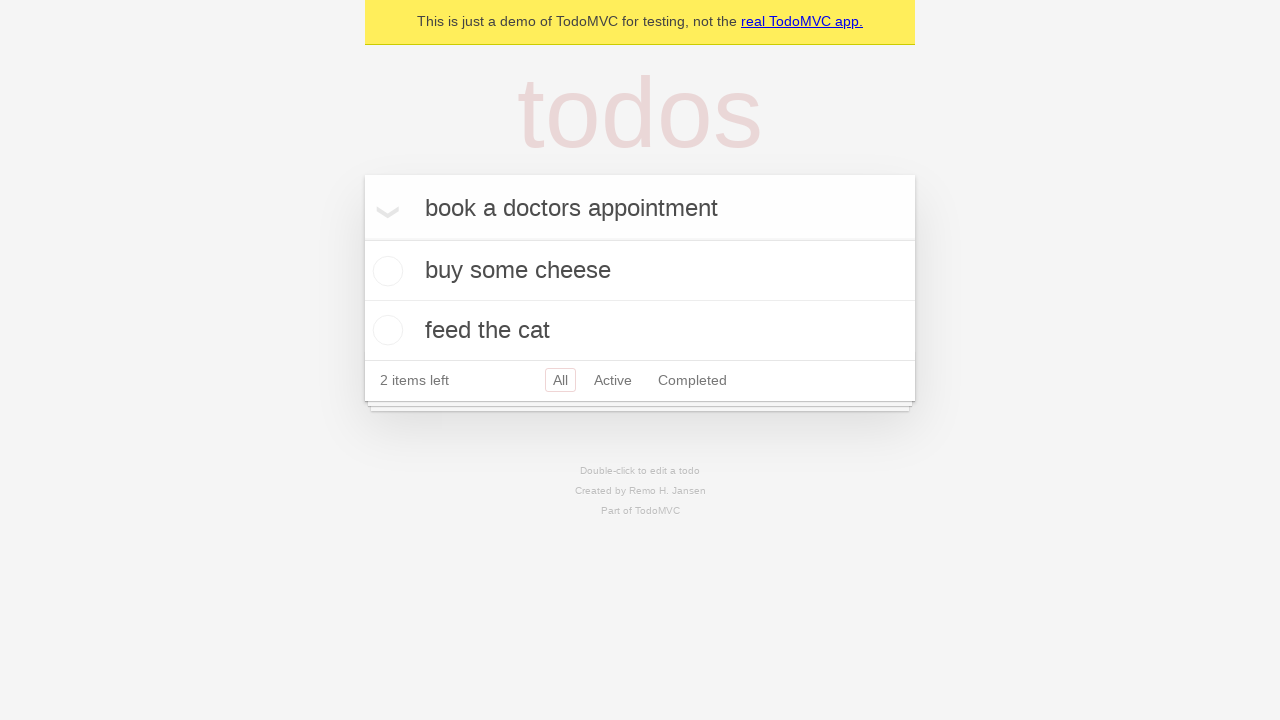

Pressed Enter to add 'book a doctors appointment' to todo list on .new-todo
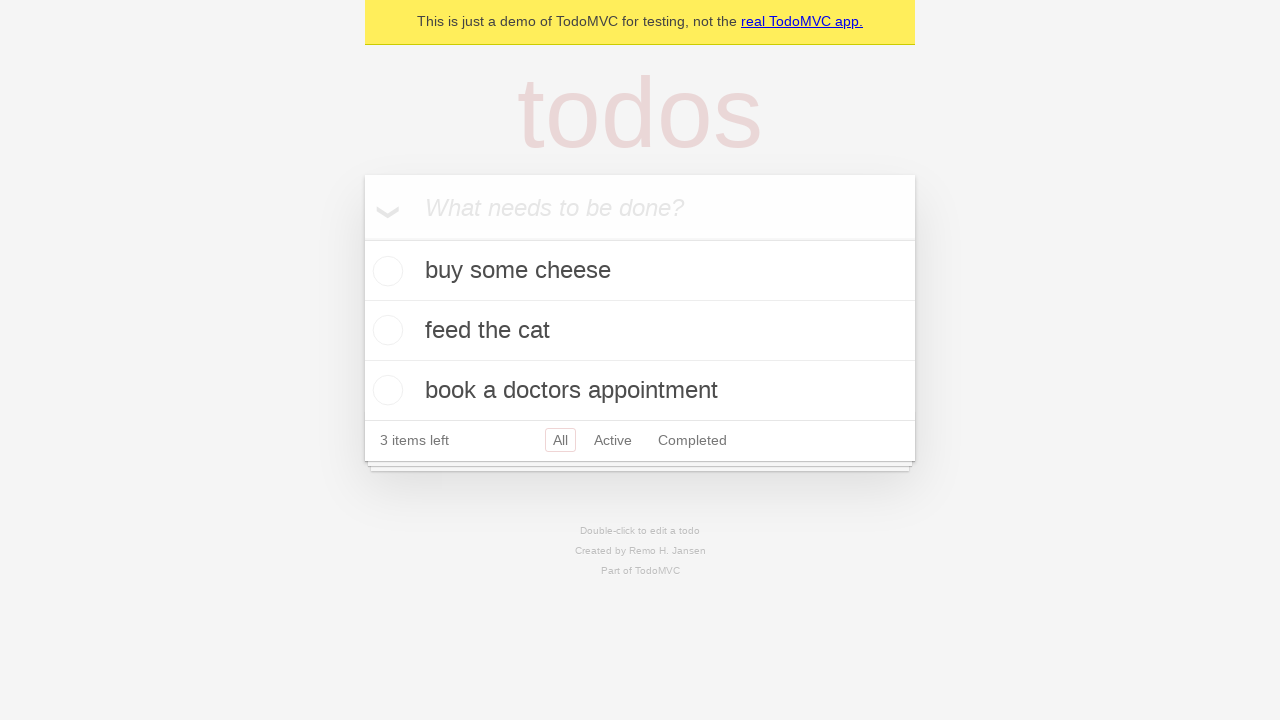

Waited for all three todo items to be visible
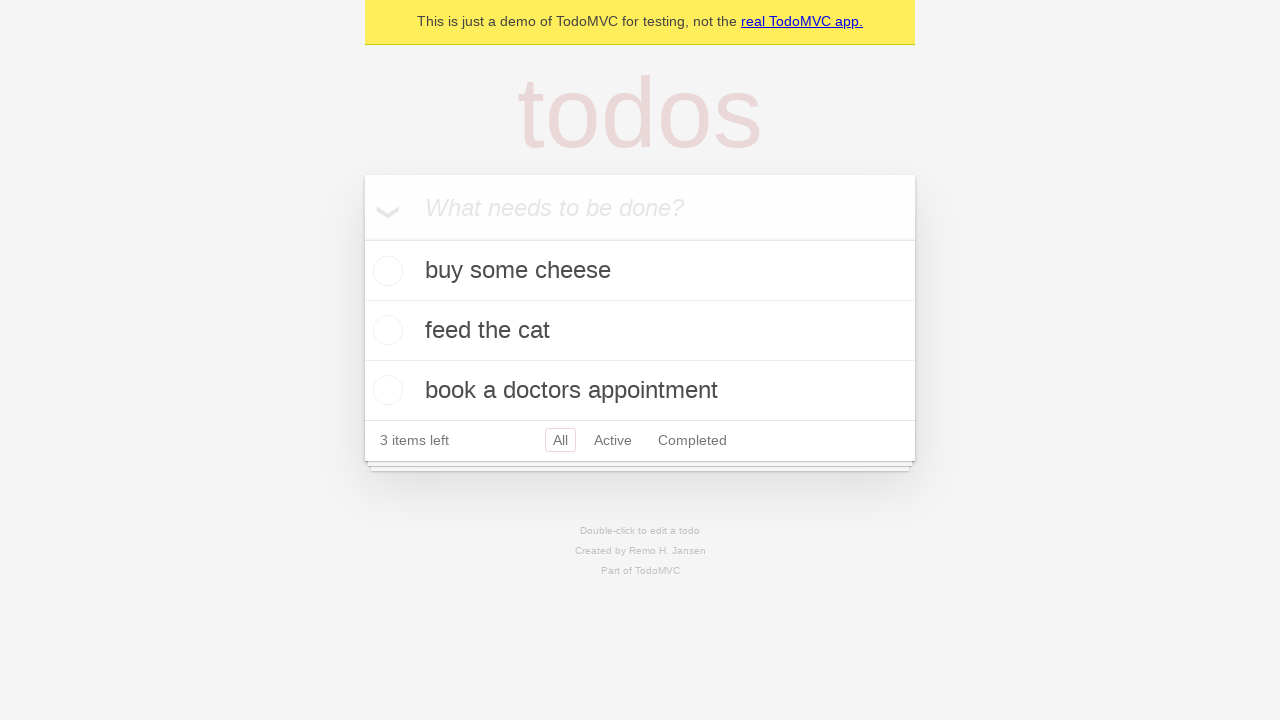

Clicked toggle-all checkbox to mark all items as completed at (362, 238) on .toggle-all
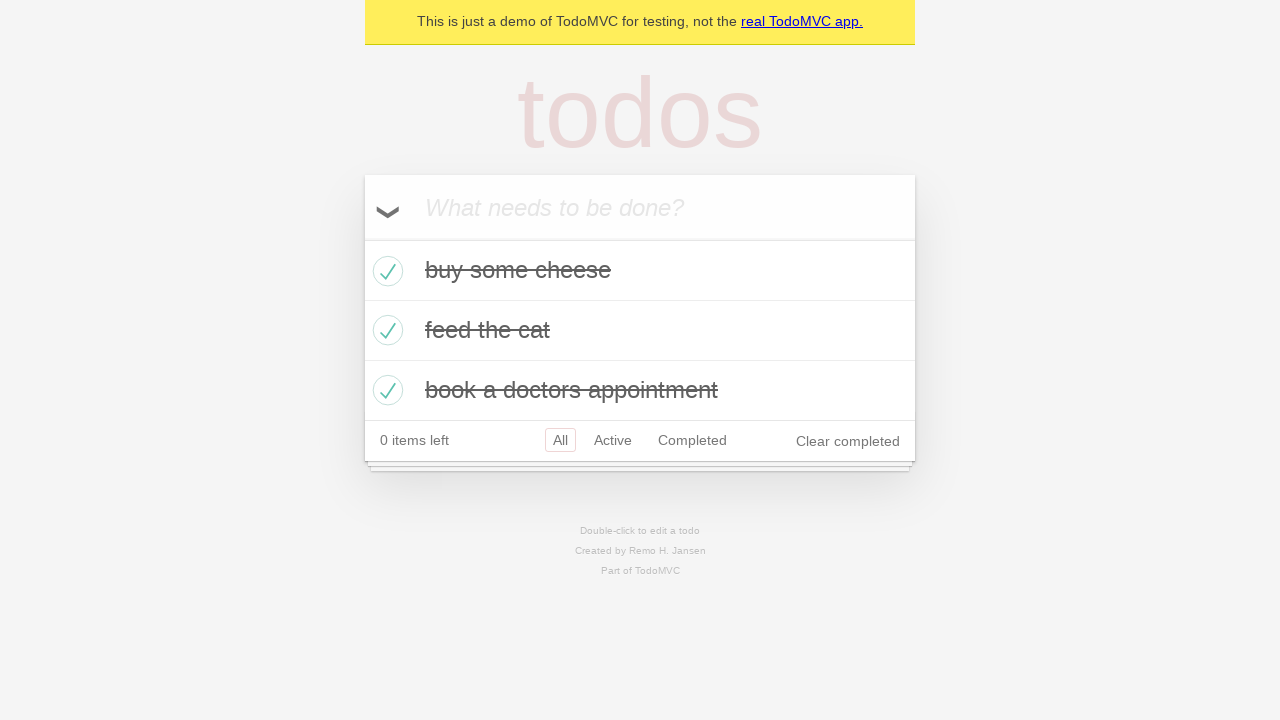

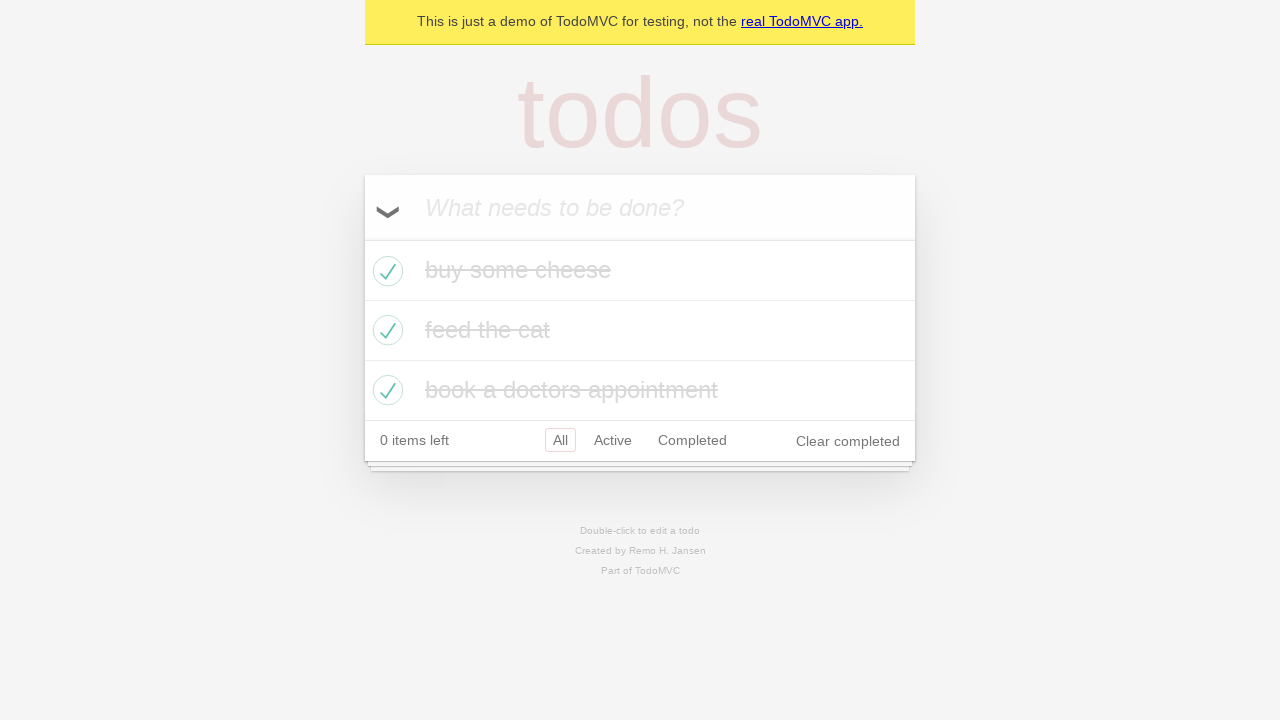